Tests an explicit wait scenario where the script waits for a price to change to $100, then clicks a book button, calculates a value based on displayed input, fills a form field with the calculated result, and submits the form.

Starting URL: http://suninjuly.github.io/explicit_wait2.html

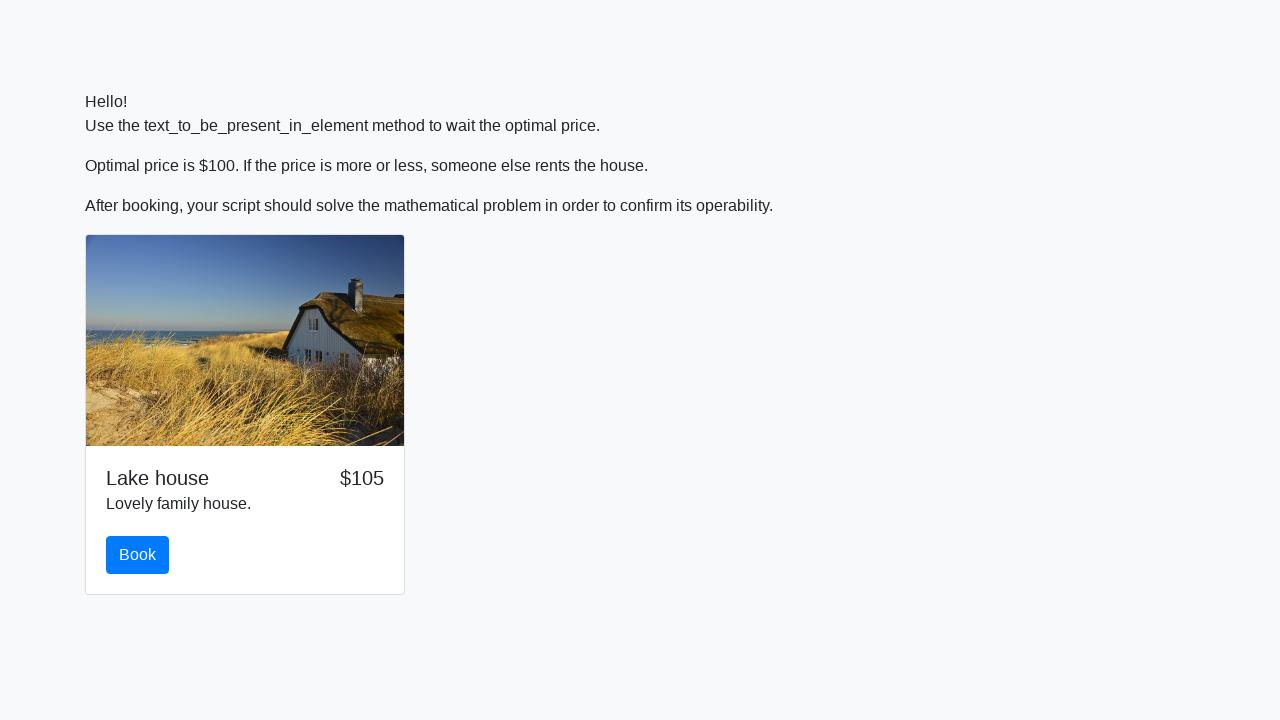

Waited for price to change to $100
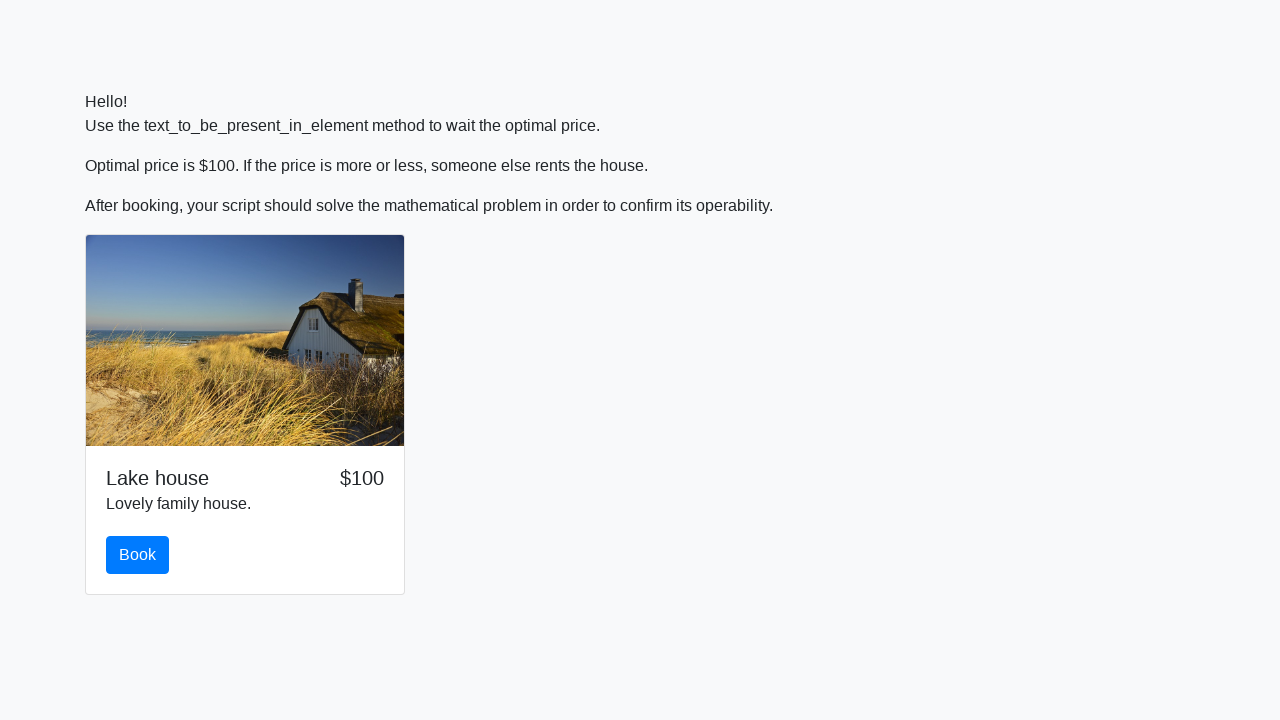

Clicked the book button at (138, 555) on #book
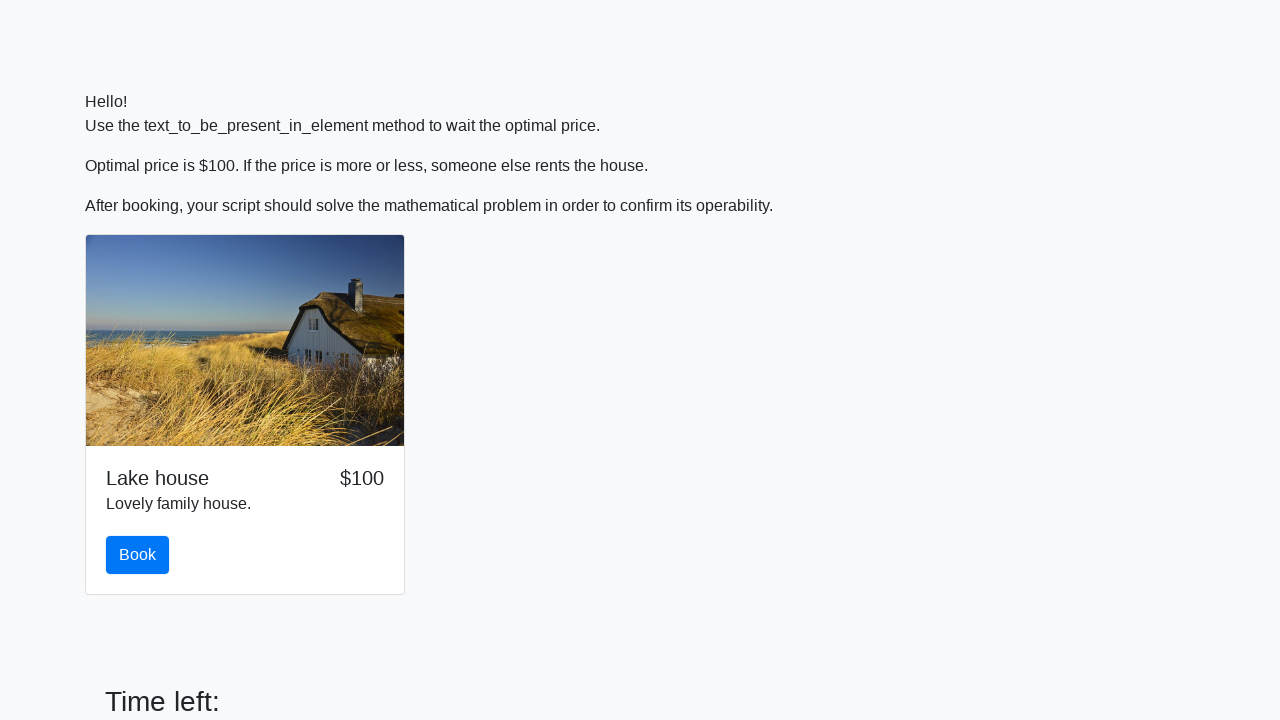

Retrieved x value from input_value element: 546
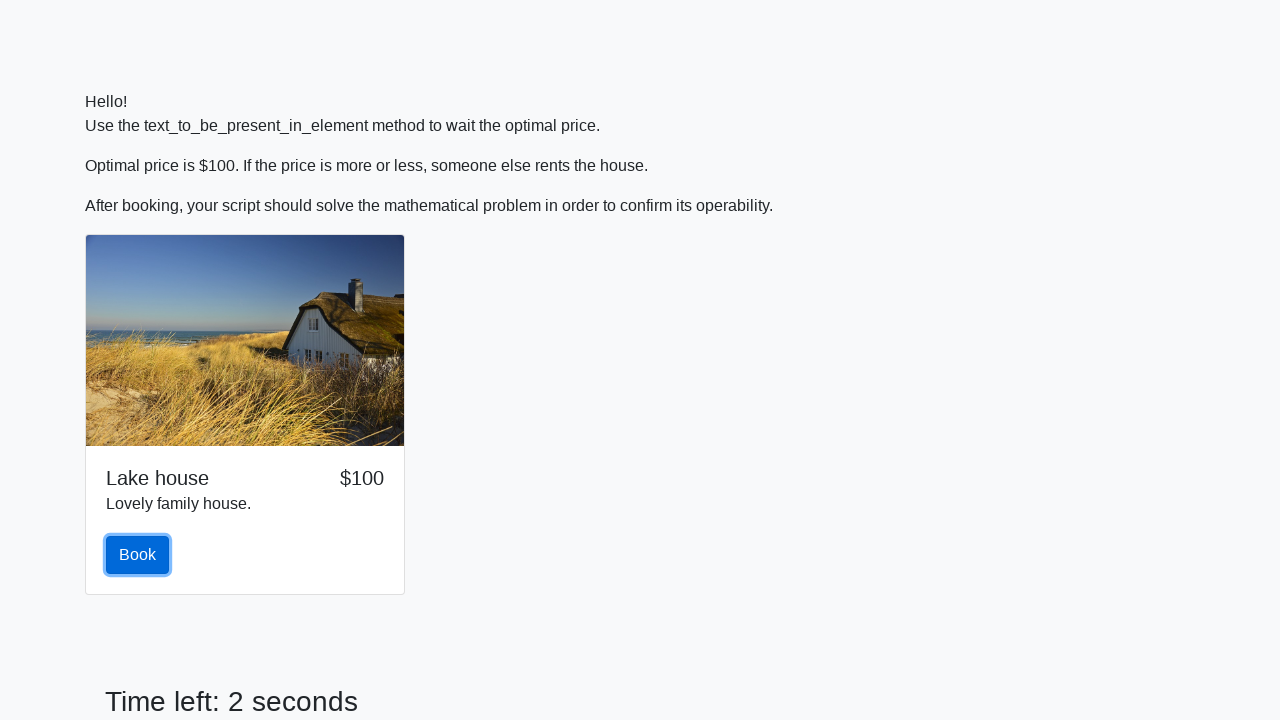

Calculated y value using formula: 1.965518334522961
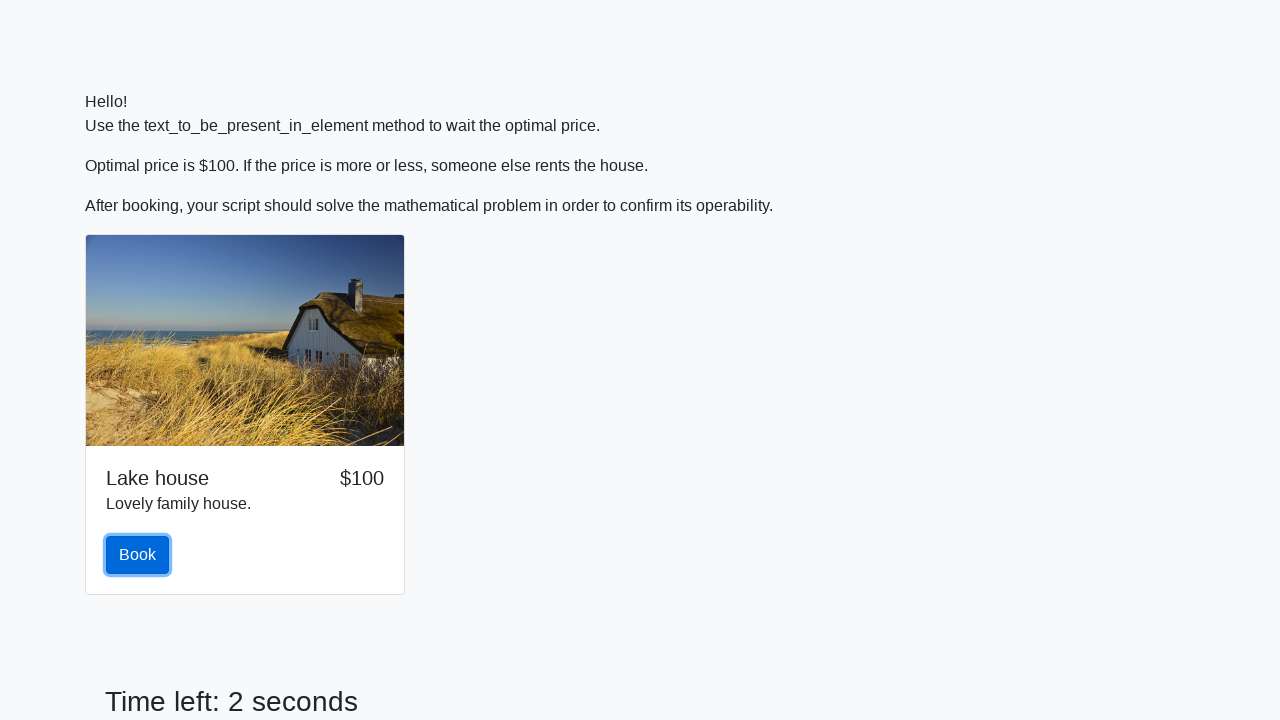

Filled input field with calculated value: 1.965518334522961 on input
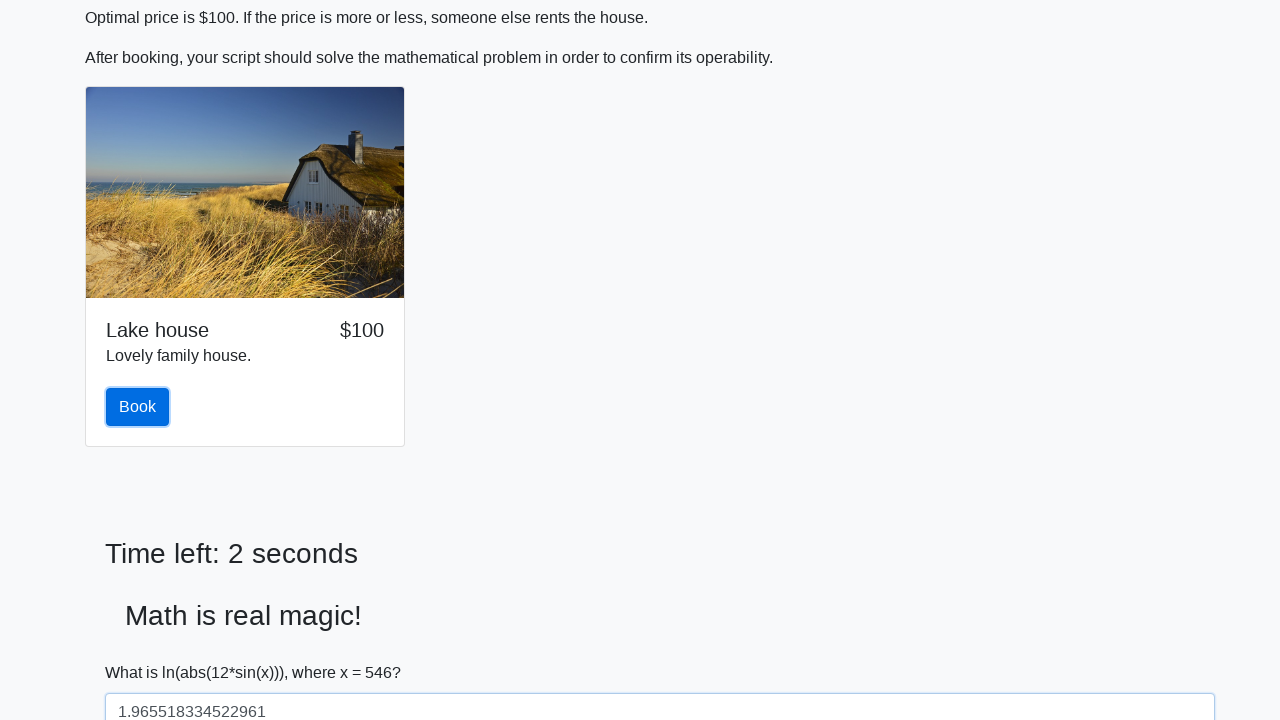

Clicked submit button to submit the form at (143, 651) on [type='submit']
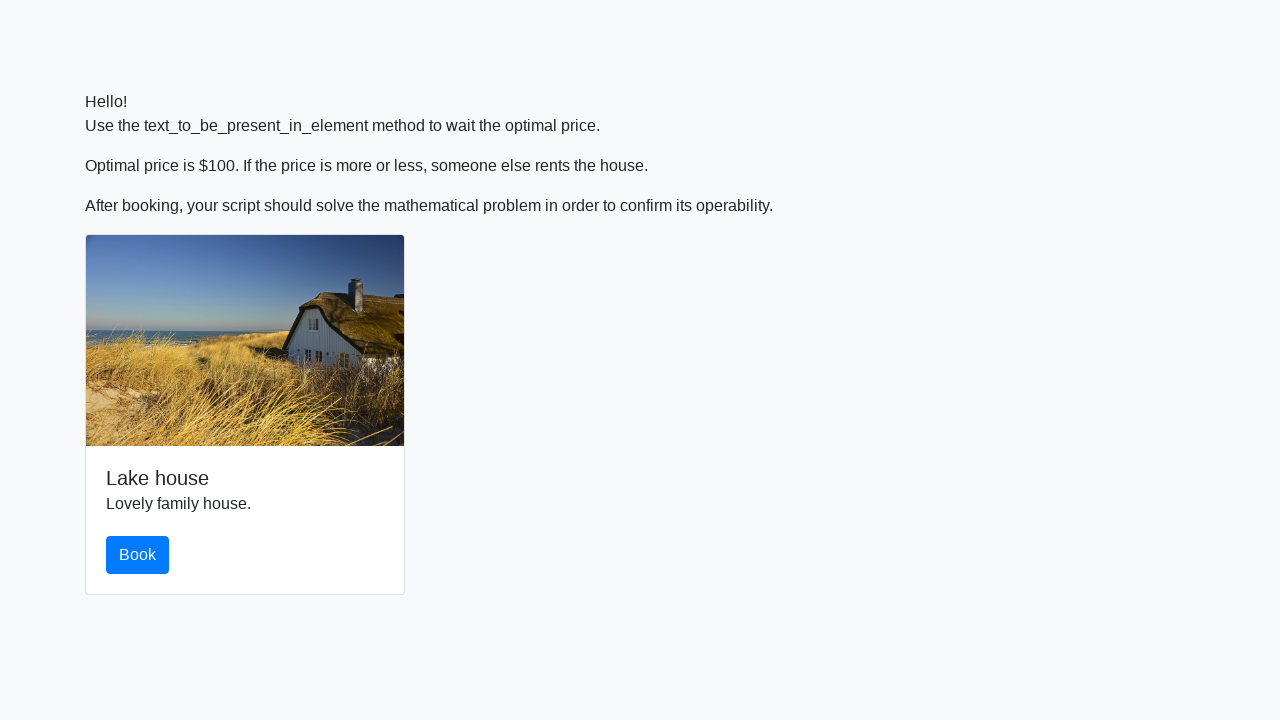

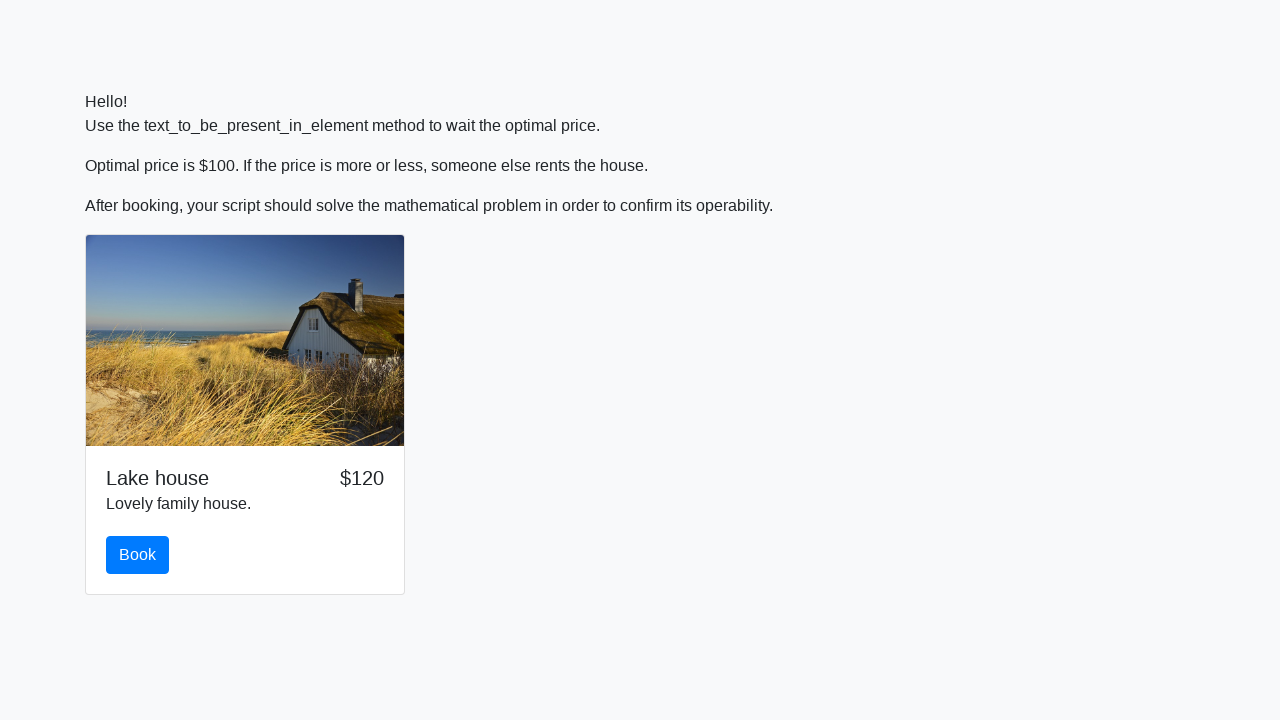